Adds multiple products (Samsung Galaxy S6 and Nokia Lumia 1520) to the cart and navigates to cart page

Starting URL: https://www.demoblaze.com/

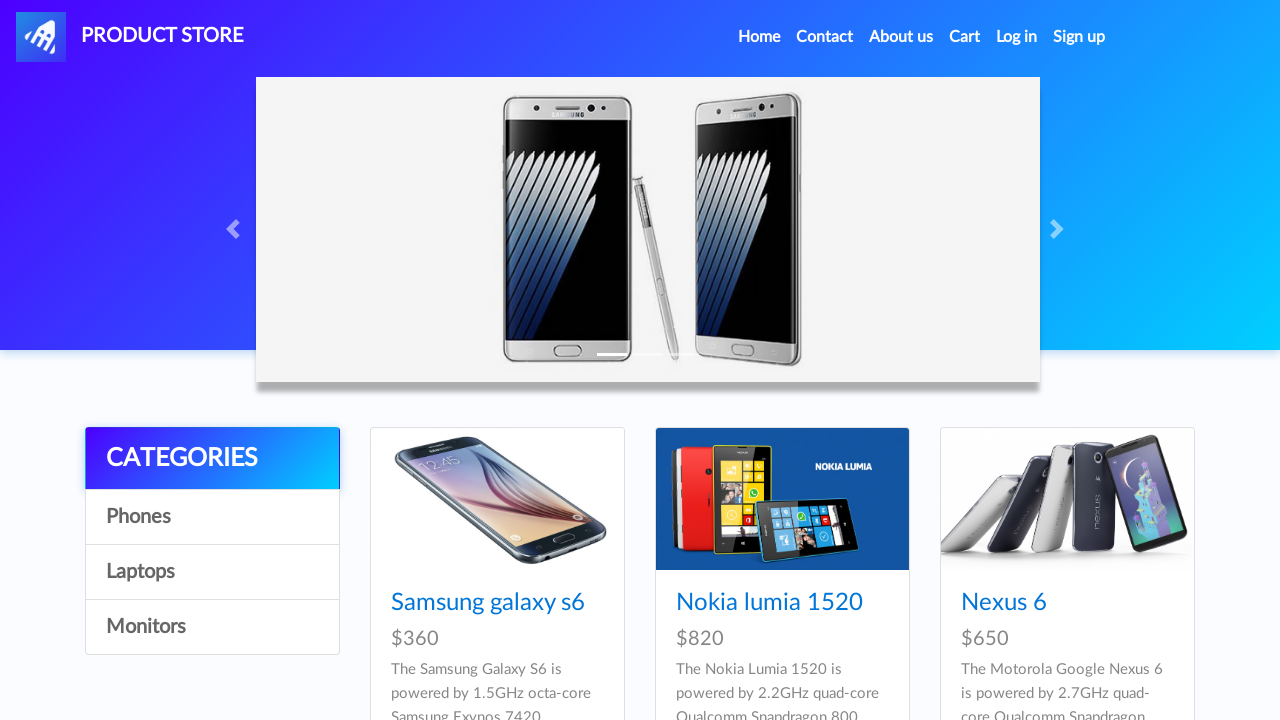

Set up alert dialog handler
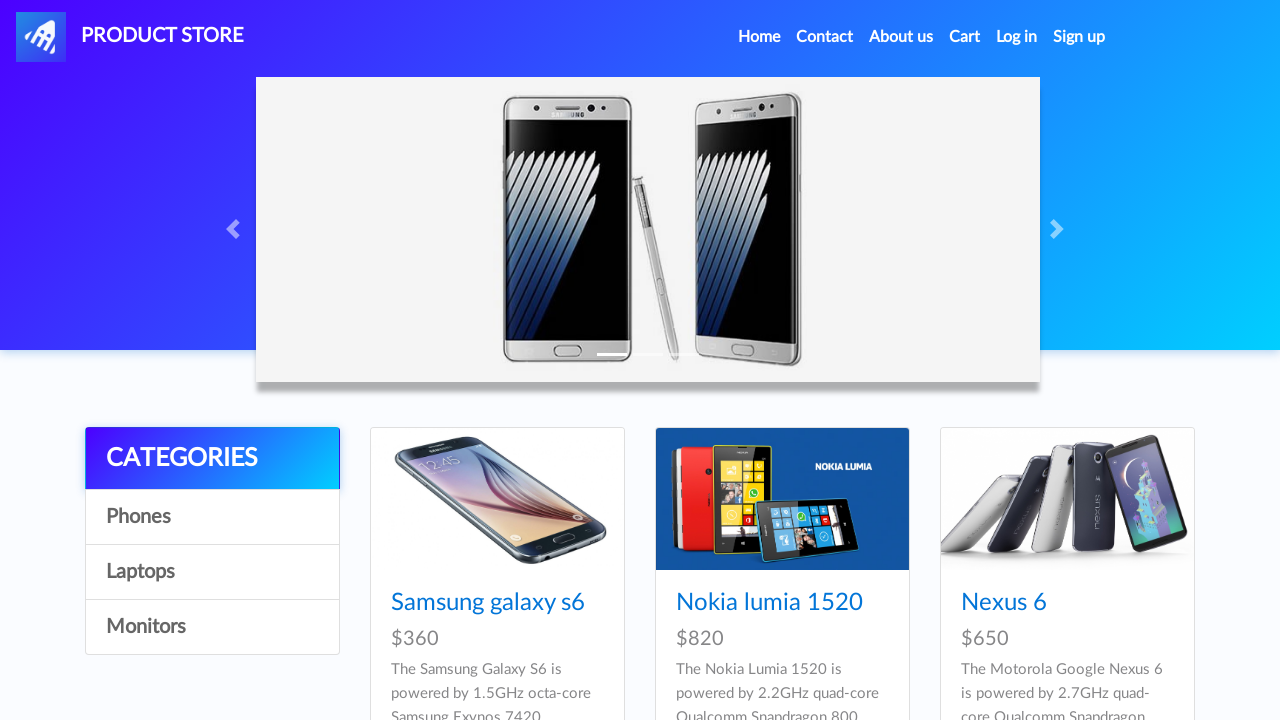

Clicked on Samsung Galaxy S6 product at (488, 603) on text=Samsung galaxy s6
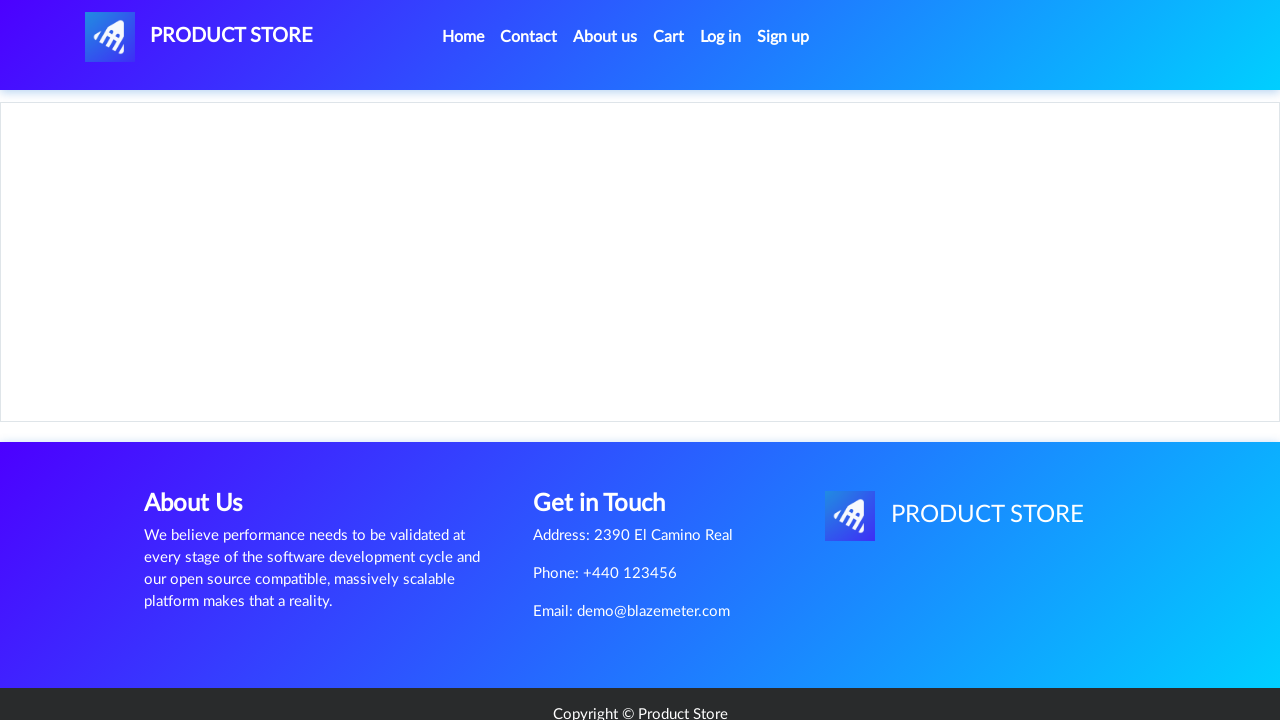

Clicked 'Add to cart' button for Samsung Galaxy S6 at (610, 440) on text=Add to cart
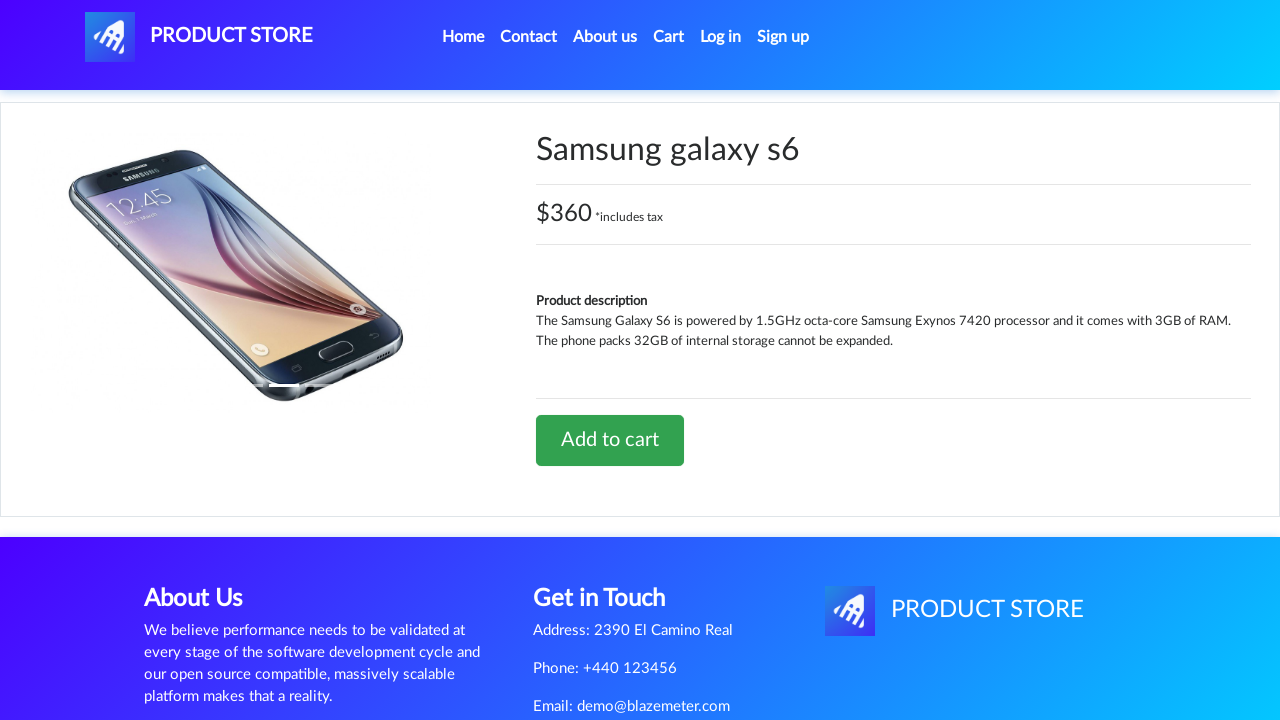

Navigated back to home page at (463, 37) on text=Home
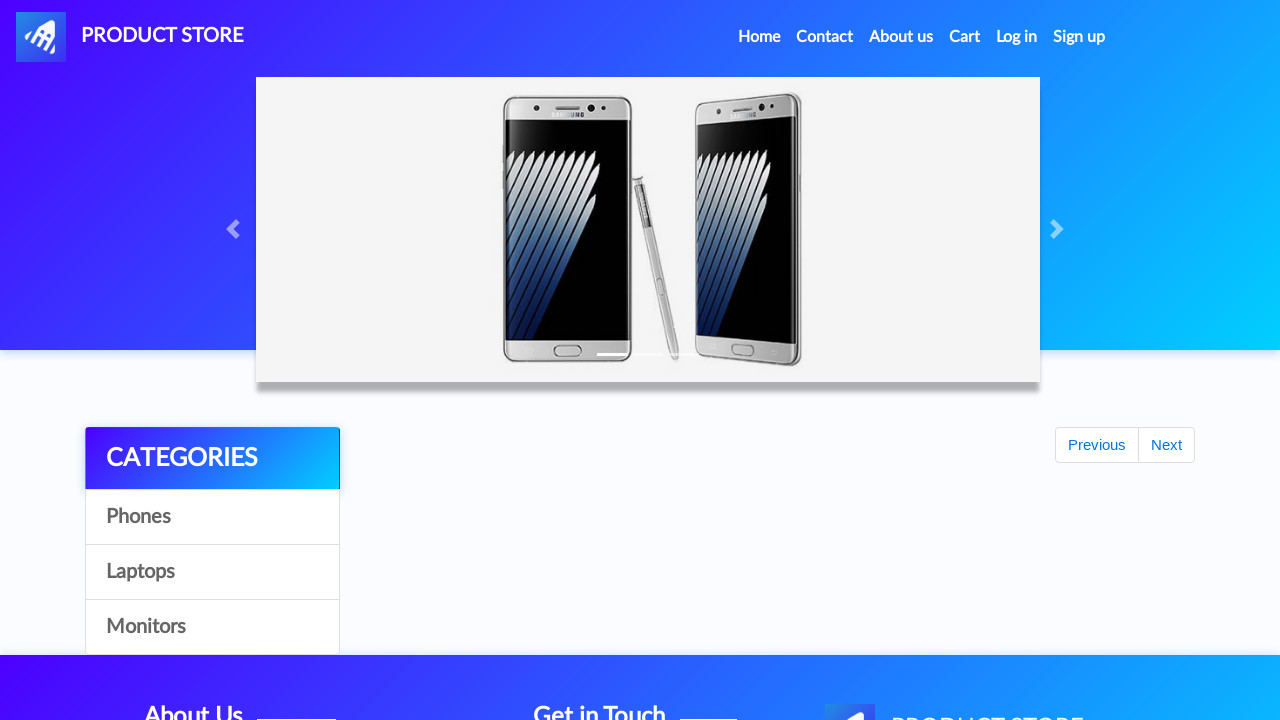

Clicked on Nokia Lumia 1520 product at (769, 603) on text=Nokia lumia 1520
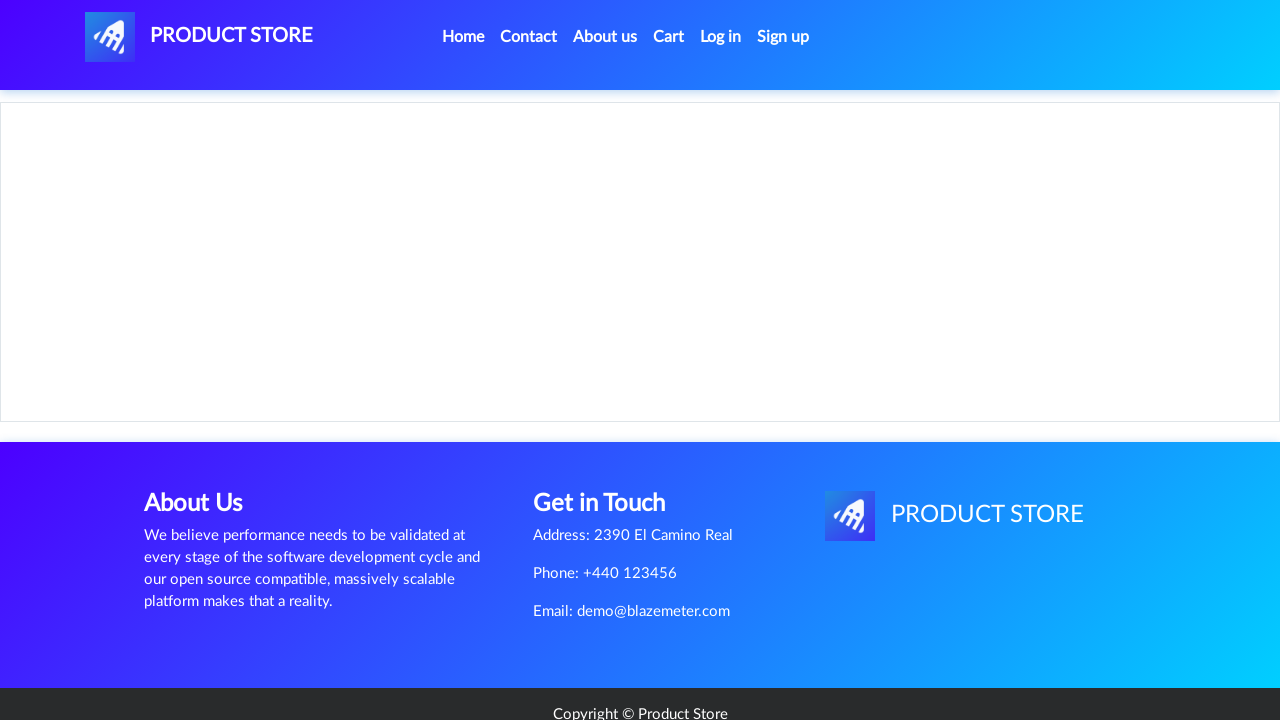

Clicked 'Add to cart' button for Nokia Lumia 1520 at (610, 440) on text=Add to cart
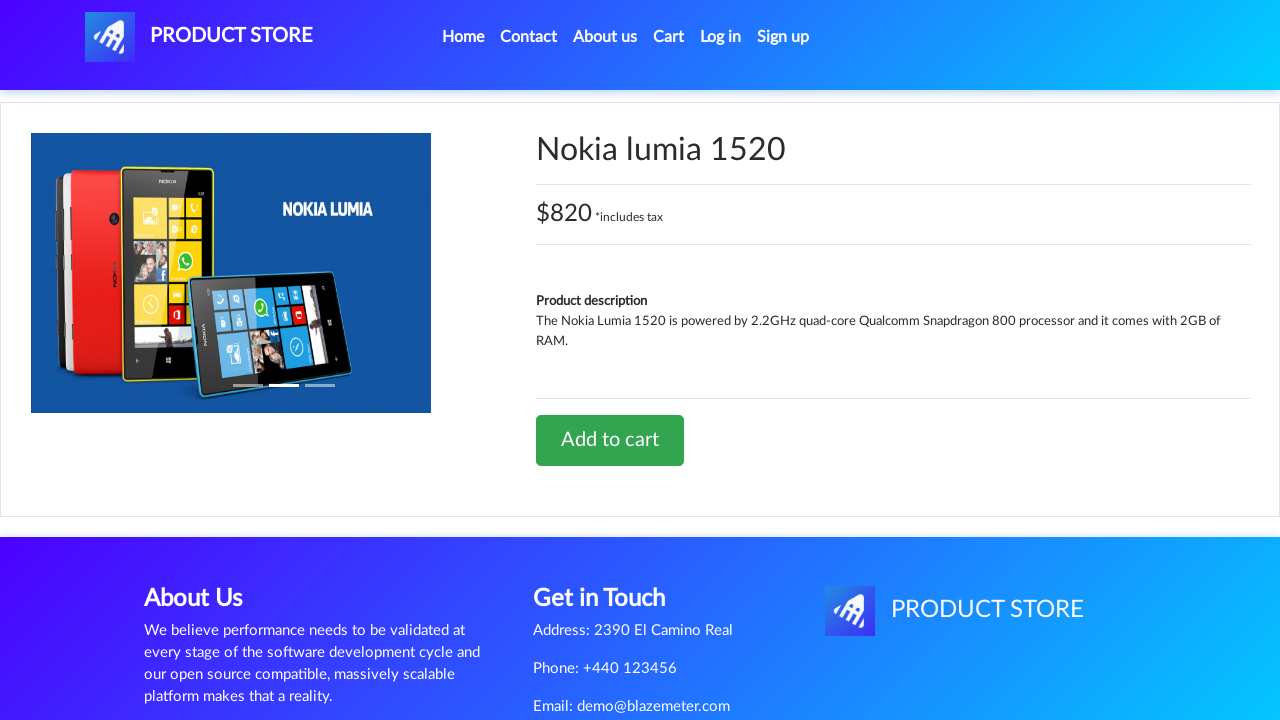

Navigated to cart page with both products added at (669, 37) on text=Cart
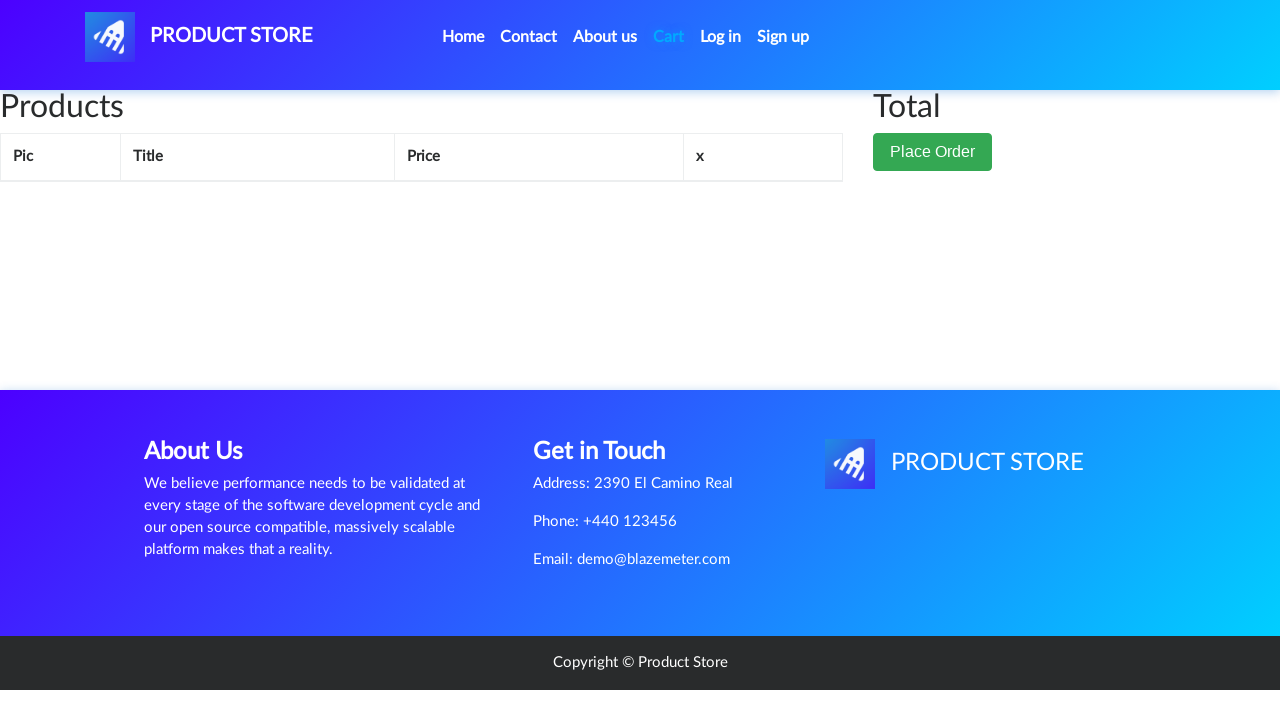

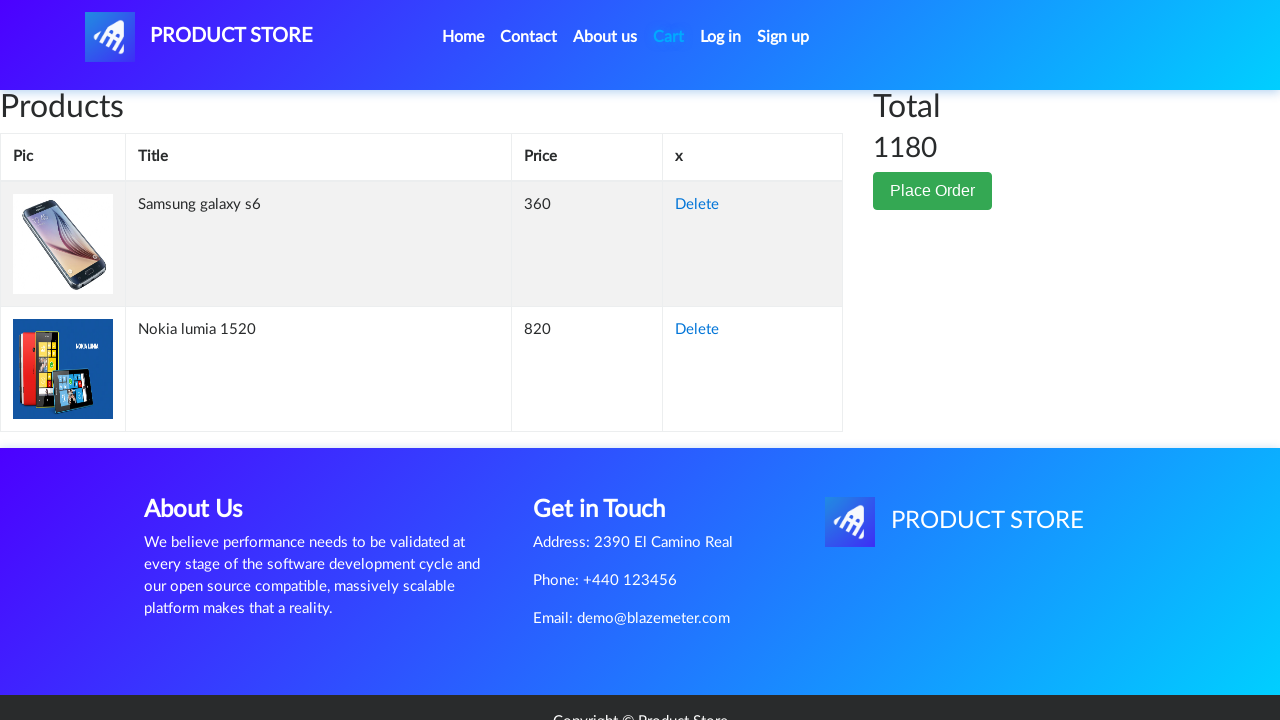